Navigates to a Stepik lesson page, fills in a text area with code, and submits the answer

Starting URL: https://stepik.org/lesson/25969/step/12

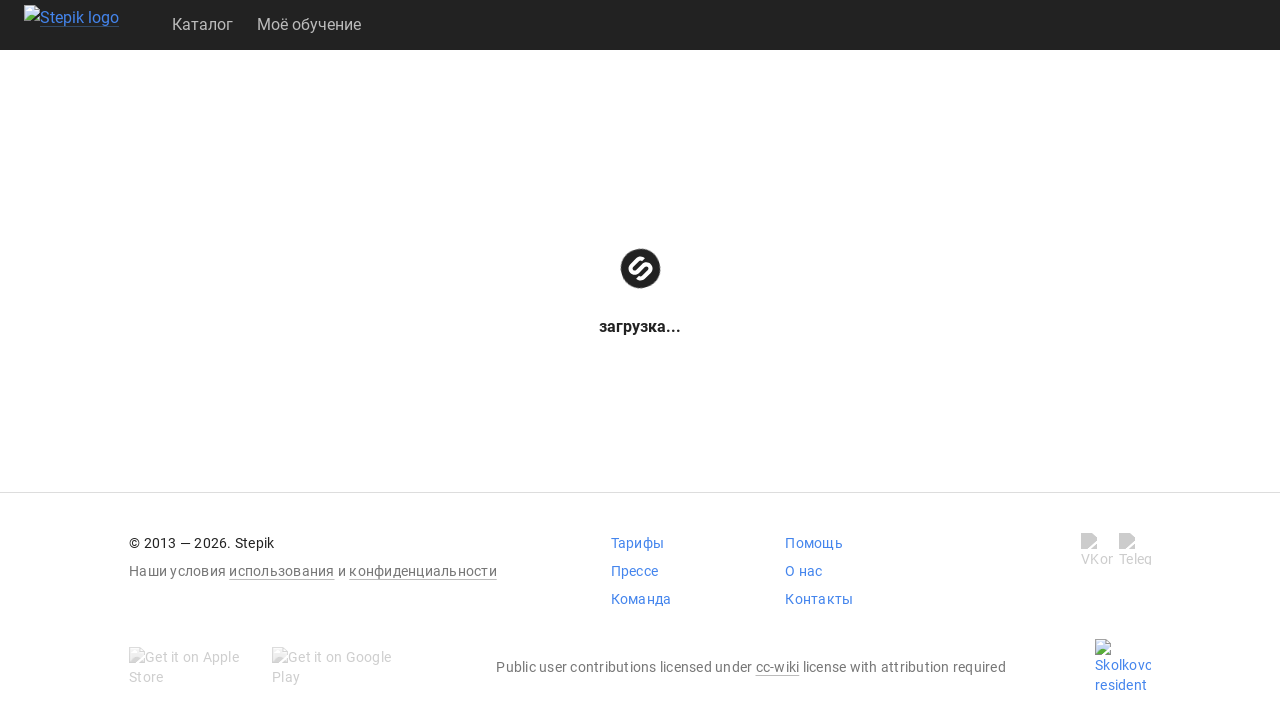

Text area selector loaded on Stepik lesson page
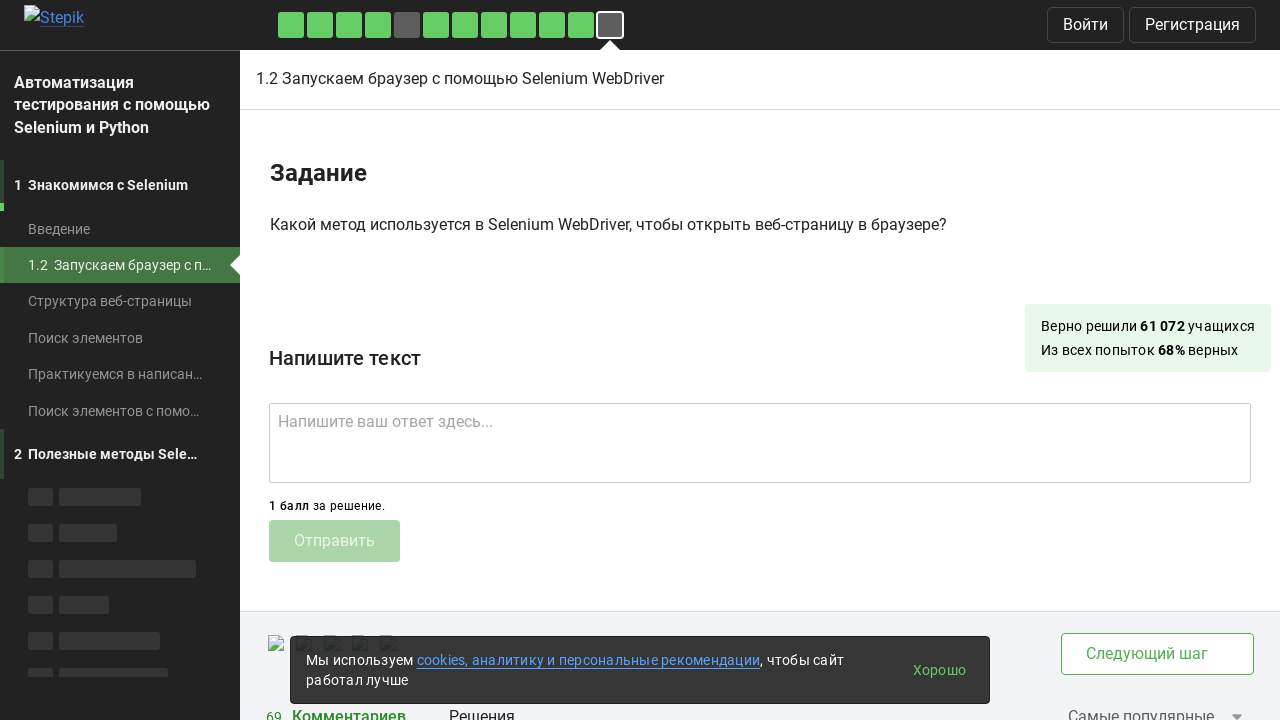

Filled text area with code: get() on .textarea
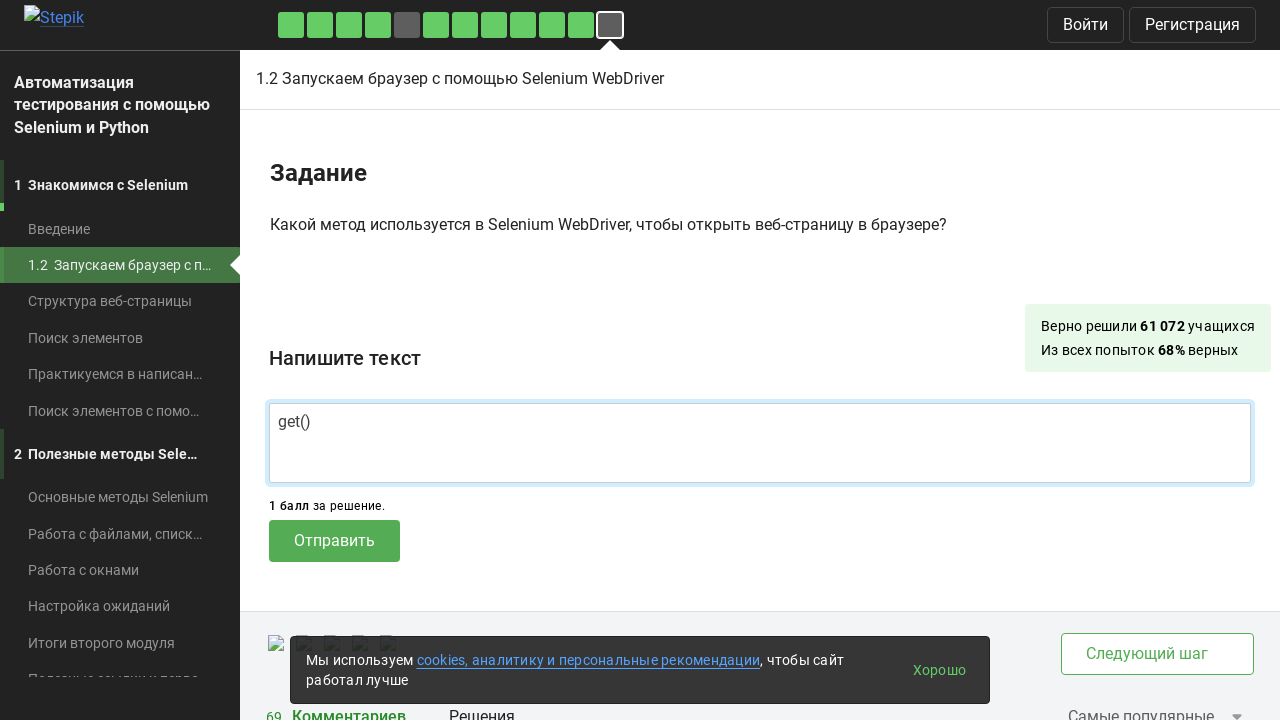

Clicked submit button to submit answer at (334, 541) on .submit-submission
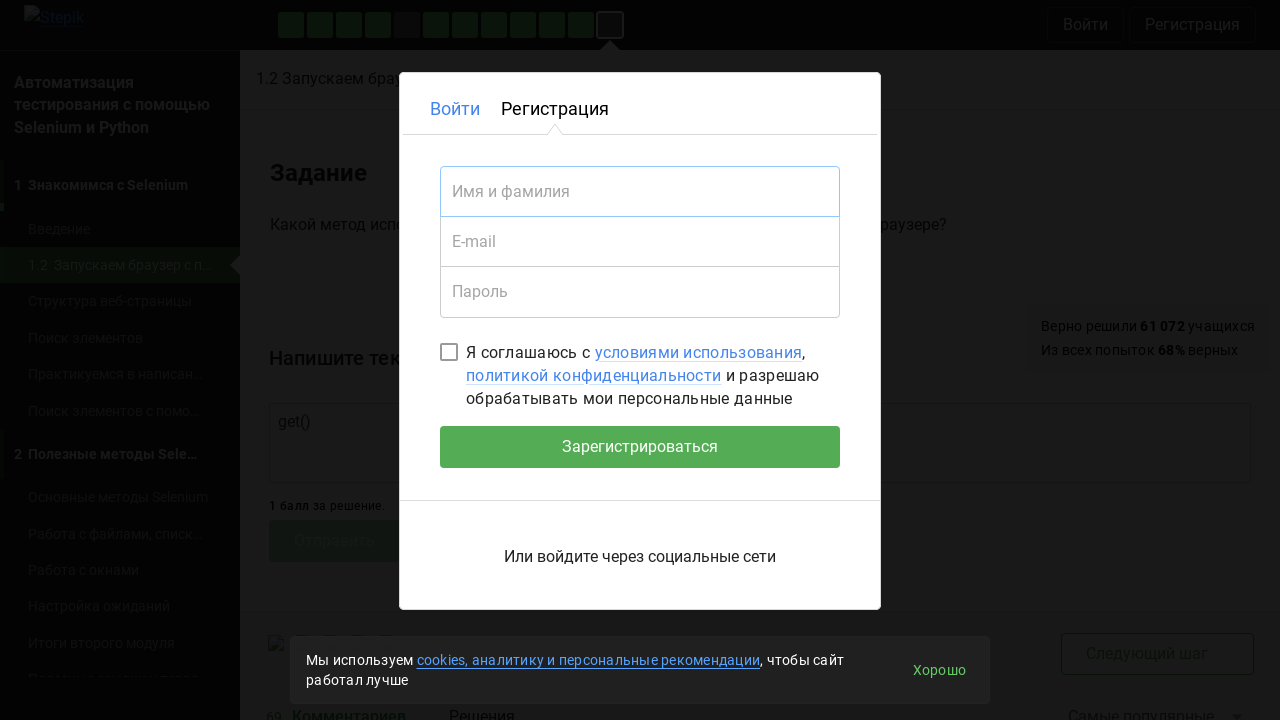

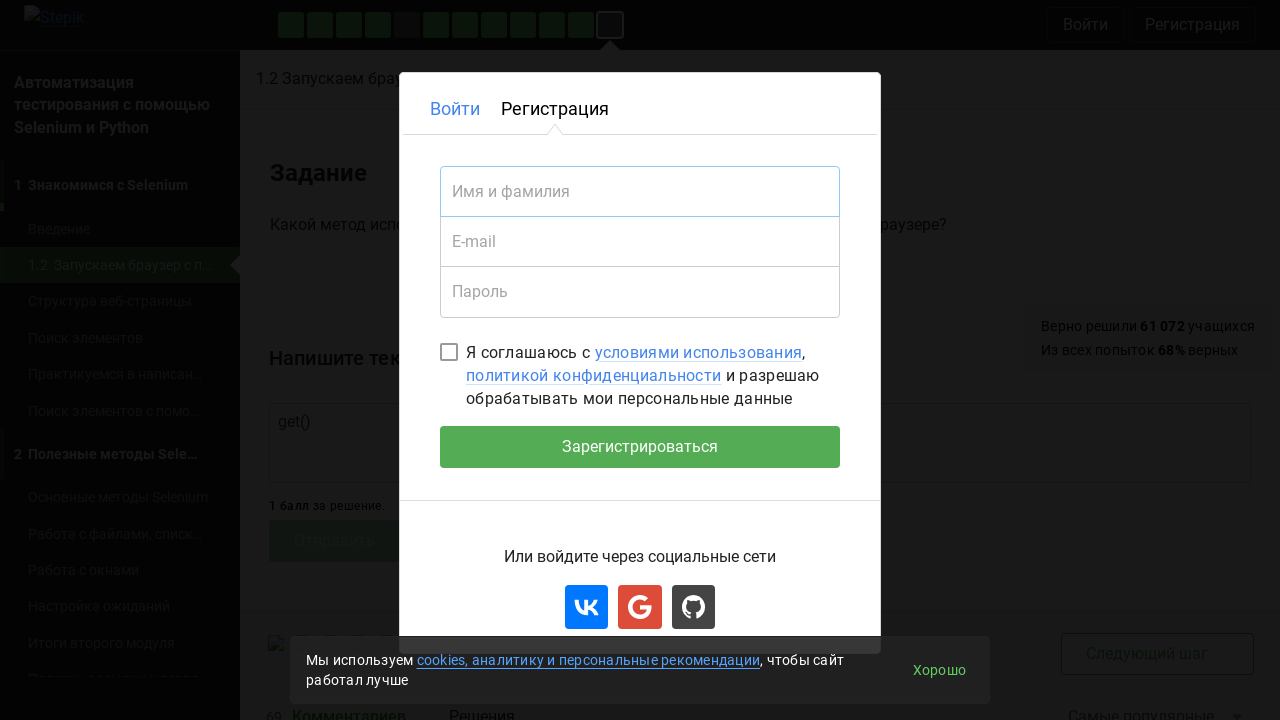